Tests clicking the olympic sports button shows activation question

Starting URL: https://neuronpedia.org/gemma-scope#analyze

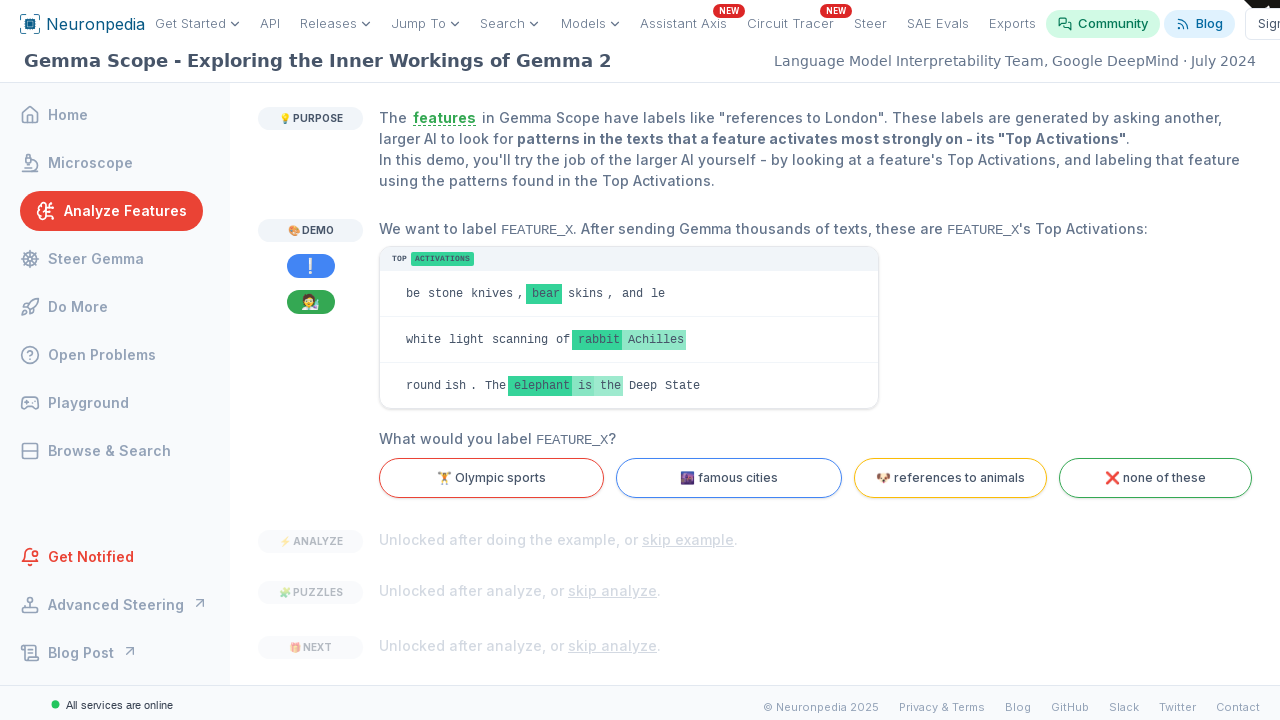

Navigated to Neuronpedia Gemma Scope analyze page
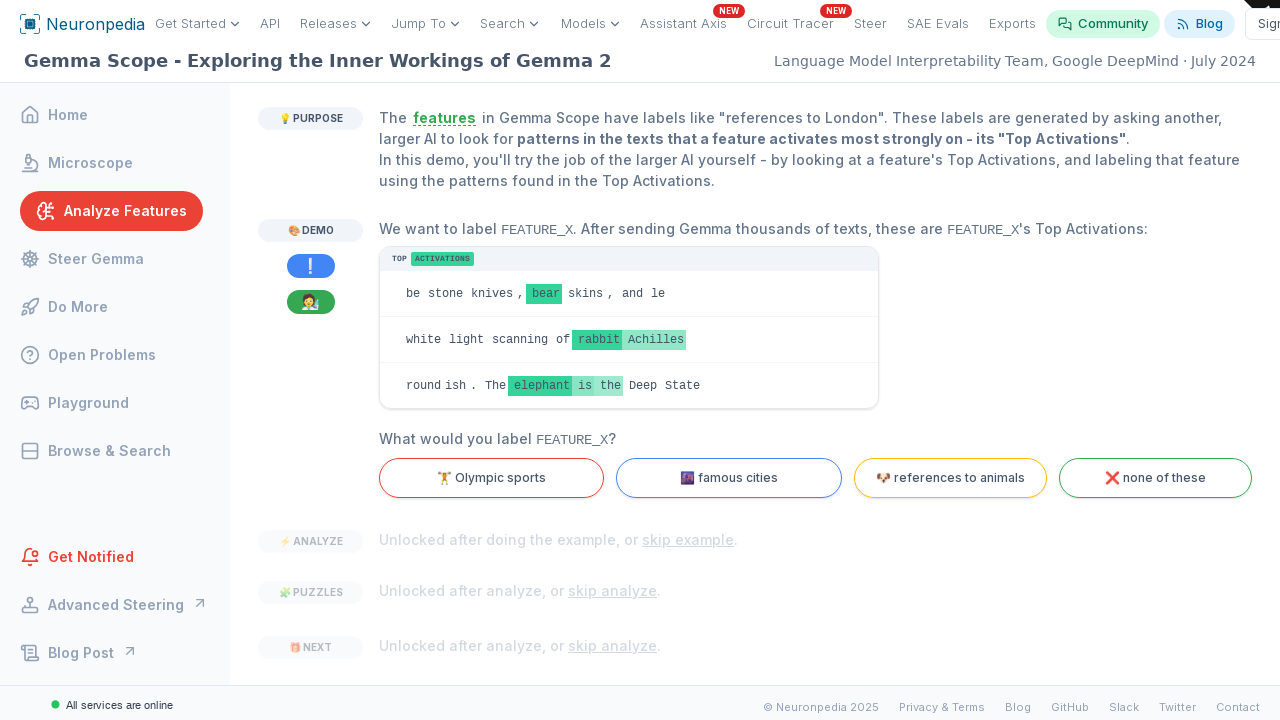

Clicked the olympic sports button at (492, 478) on button[value="sports"]
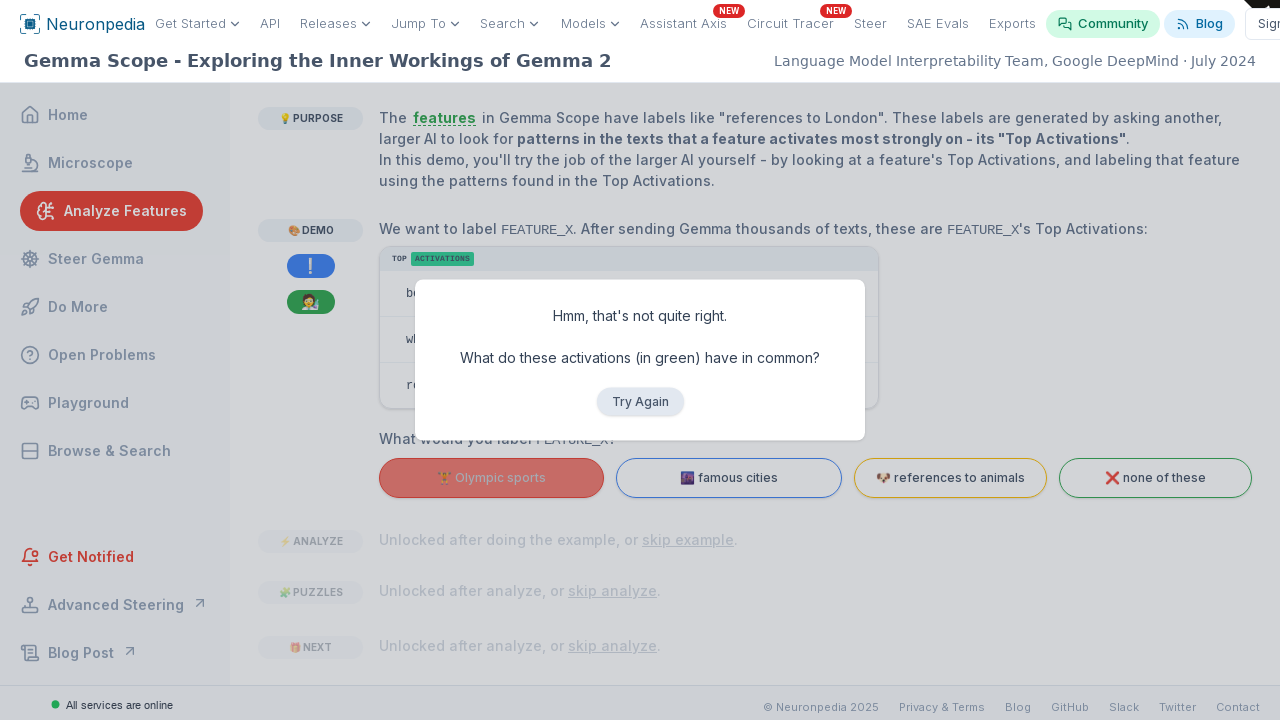

Activation question appeared on screen
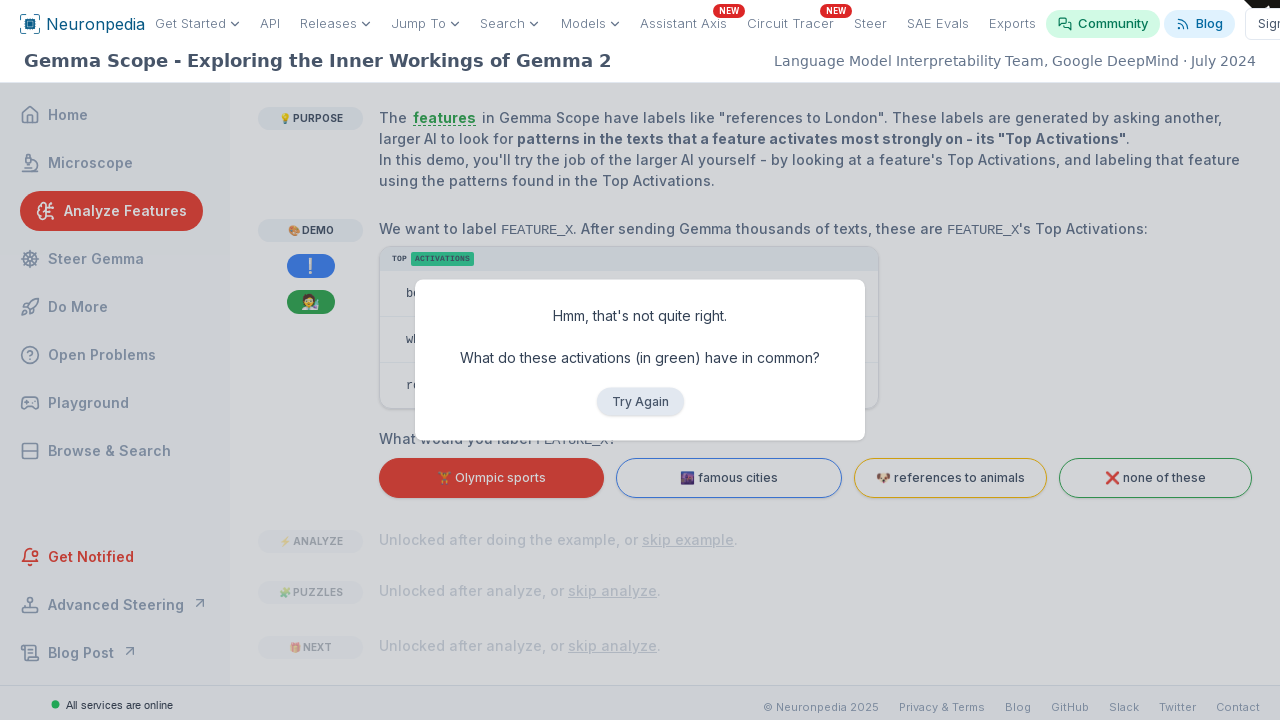

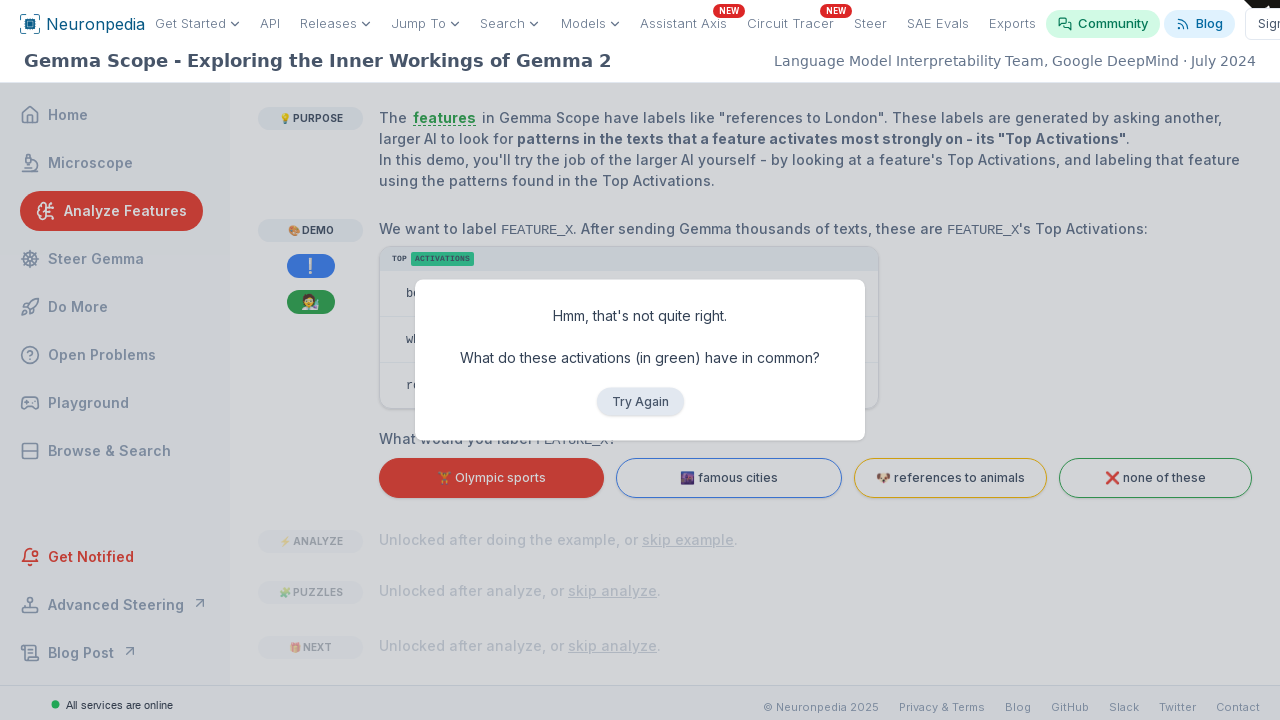